Navigates to a dropdown demo page and selects an option from the dropdown menu

Starting URL: https://the-internet.herokuapp.com/

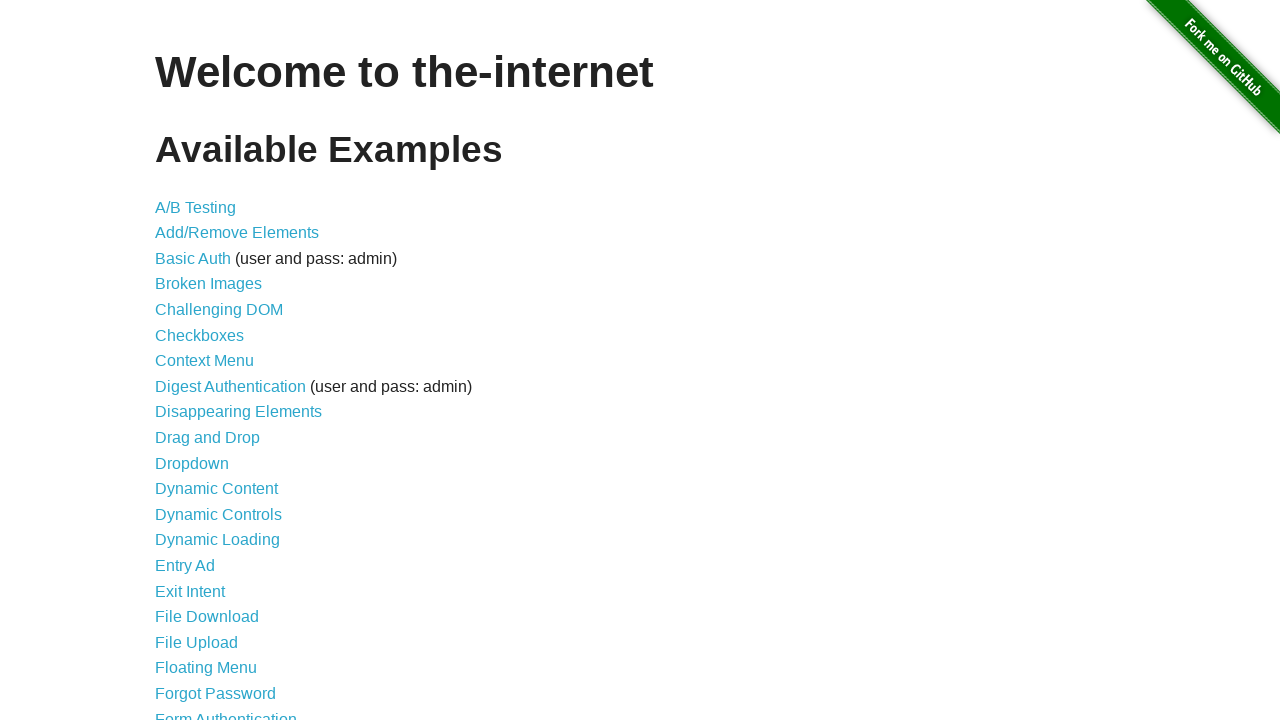

Clicked on the Dropdown link at (192, 463) on a:has-text('Dropdown')
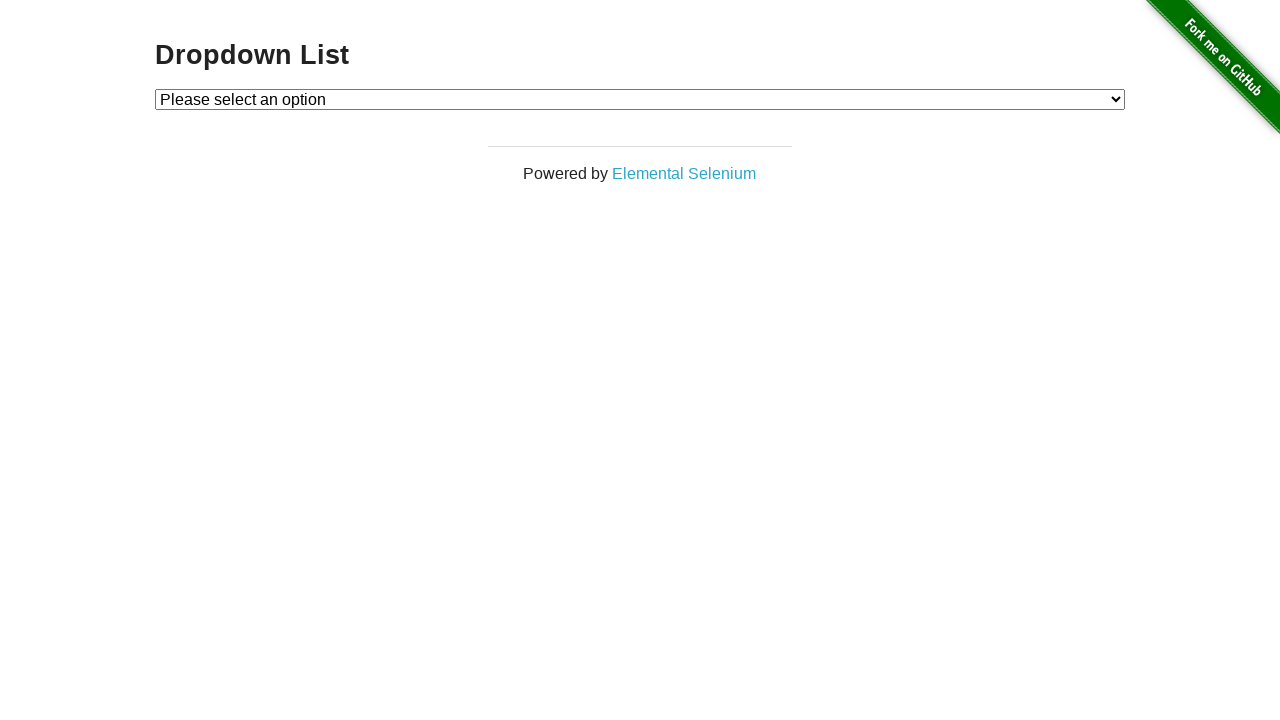

Dropdown element is now visible
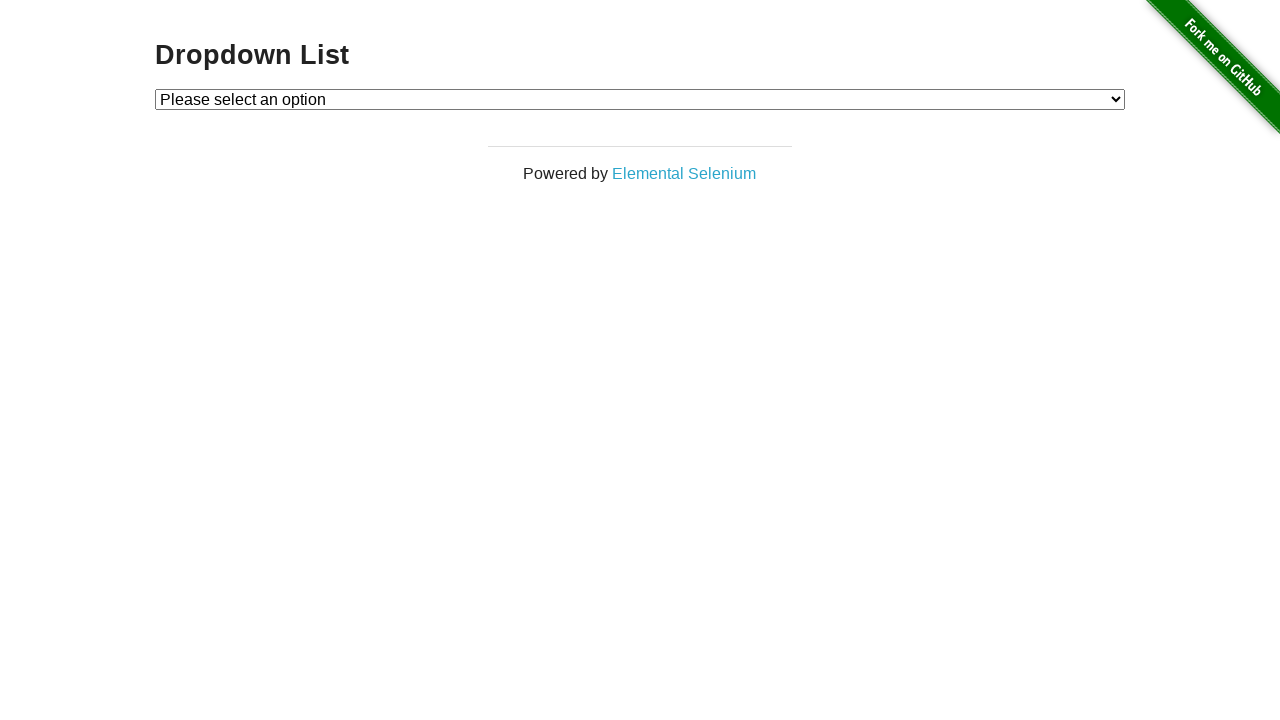

Selected Option 2 from the dropdown menu by index on #dropdown
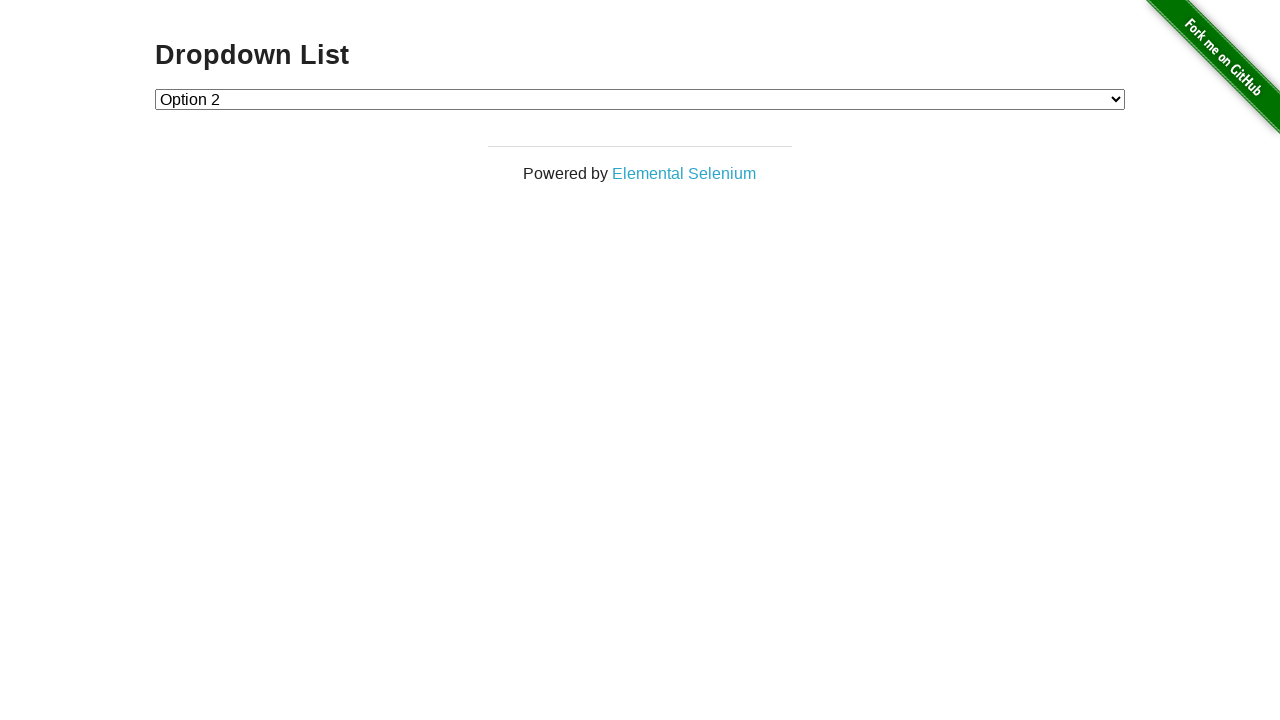

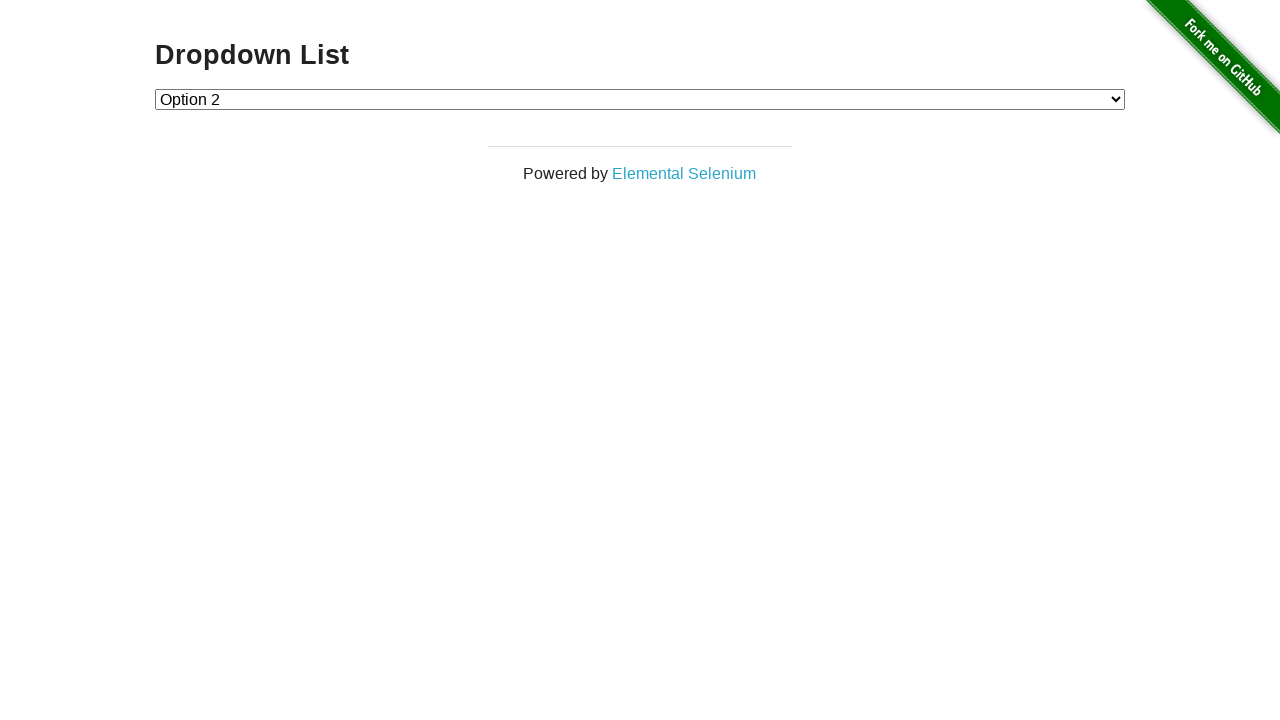